Tests selecting a value from a custom dropdown (without select tag) on a candidate registration form by clicking the dropdown and selecting "Mrs." option

Starting URL: https://babbangona.zohorecruit.com/candidateportal?register=true

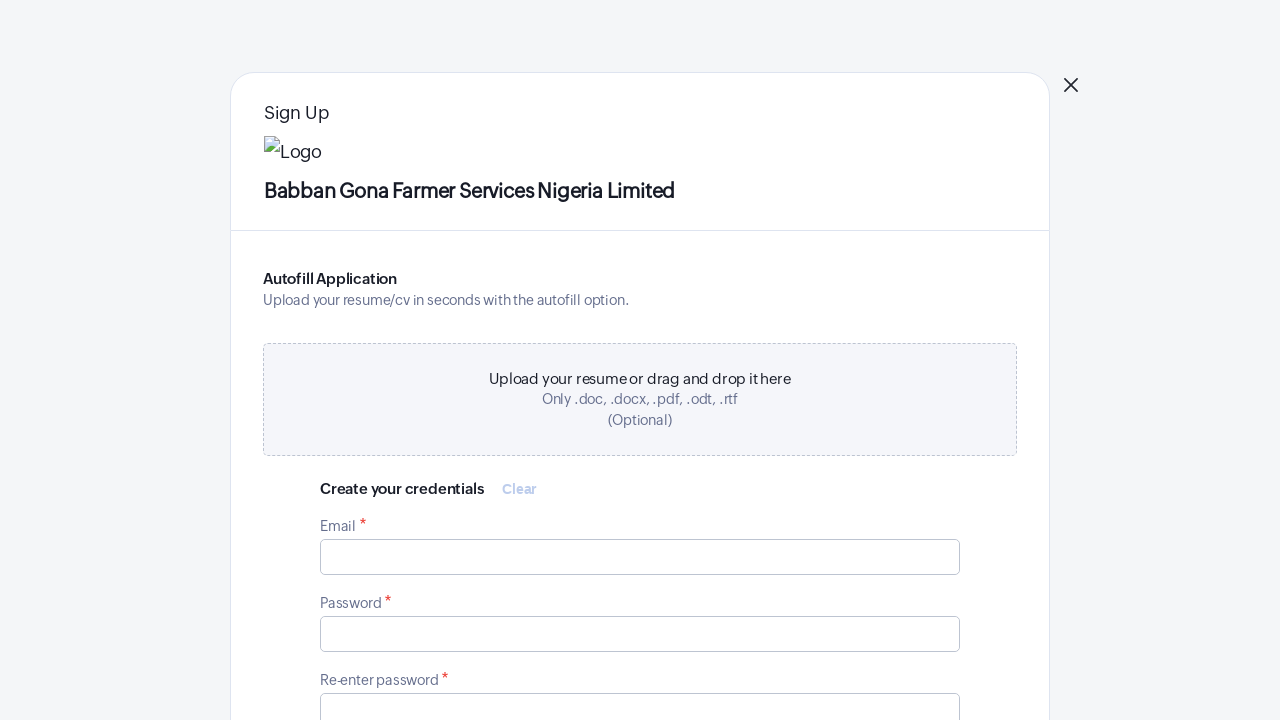

Clicked dropdown button to open custom dropdown at (434, 360) on (//lyte-icon[@class='dropdown'])[1]
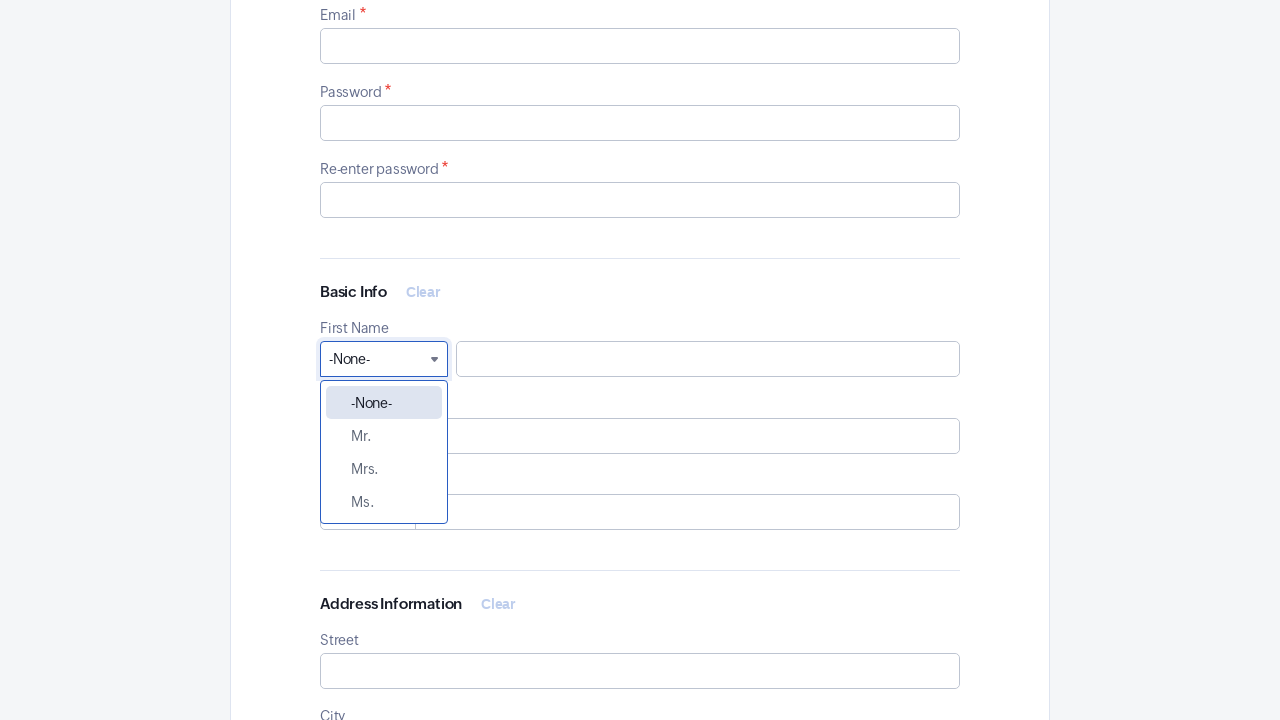

Waited for dropdown options to load
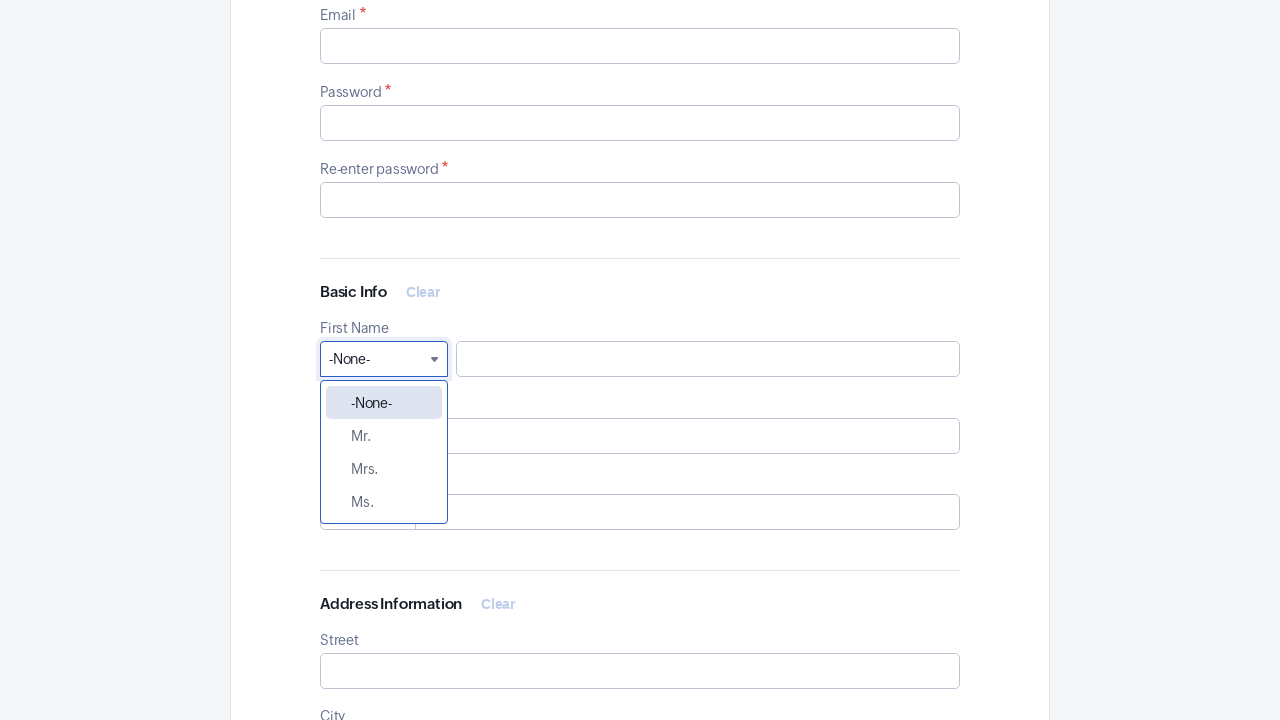

Selected 'Mrs.' option from custom dropdown on candidate registration form at (384, 468) on lyte-drop-item.picklist_values:has-text('Mrs.')
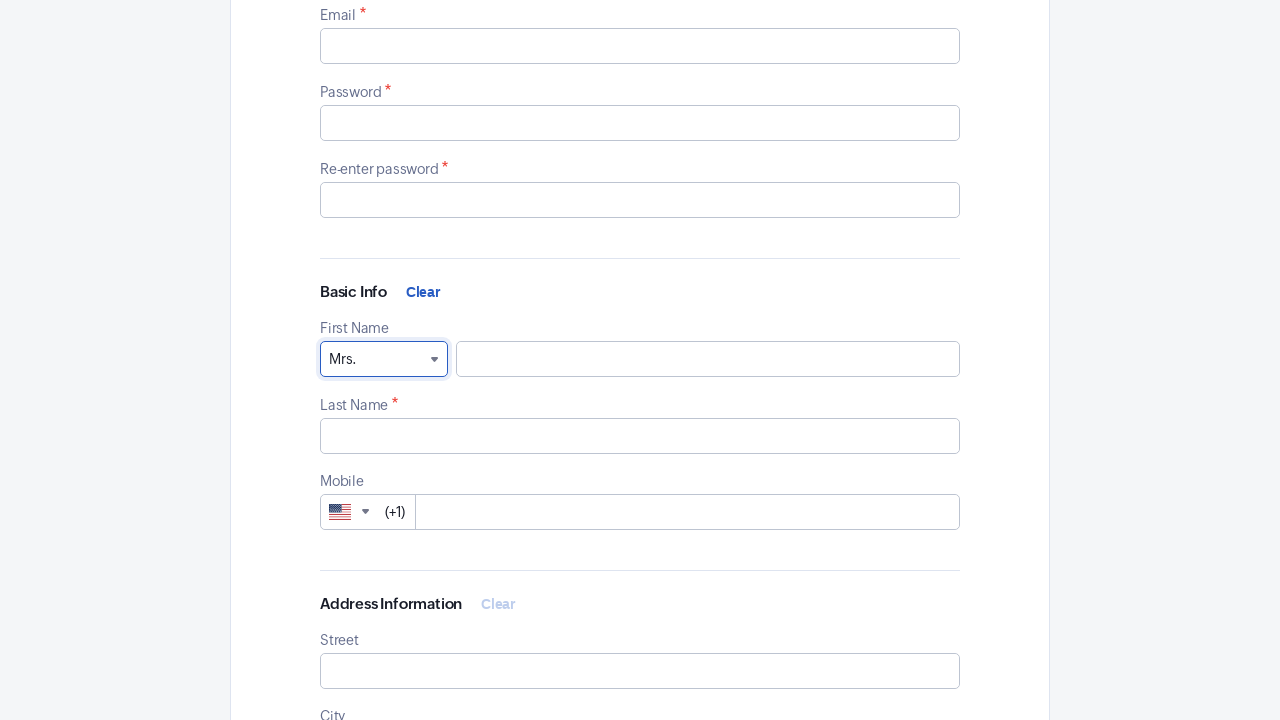

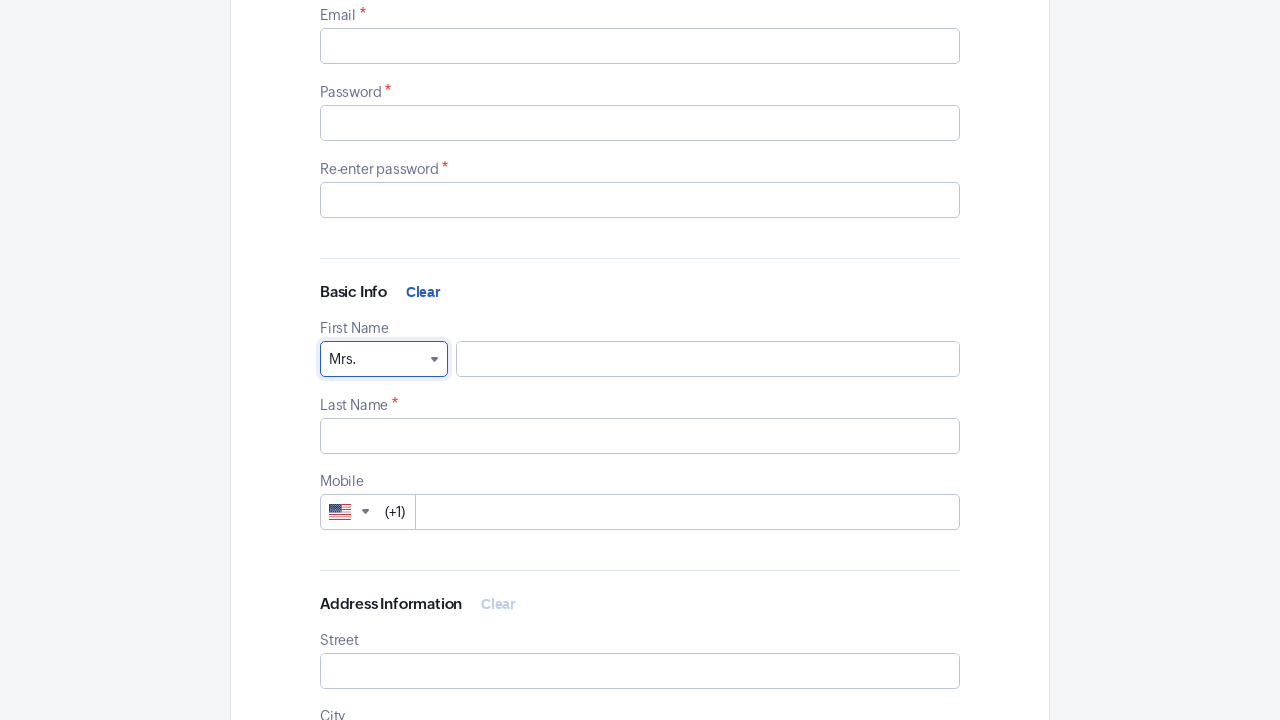